Tests dropdown menu functionality by clicking the dropdown button and selecting an option from the dropdown menu

Starting URL: https://formy-project.herokuapp.com/dropdown

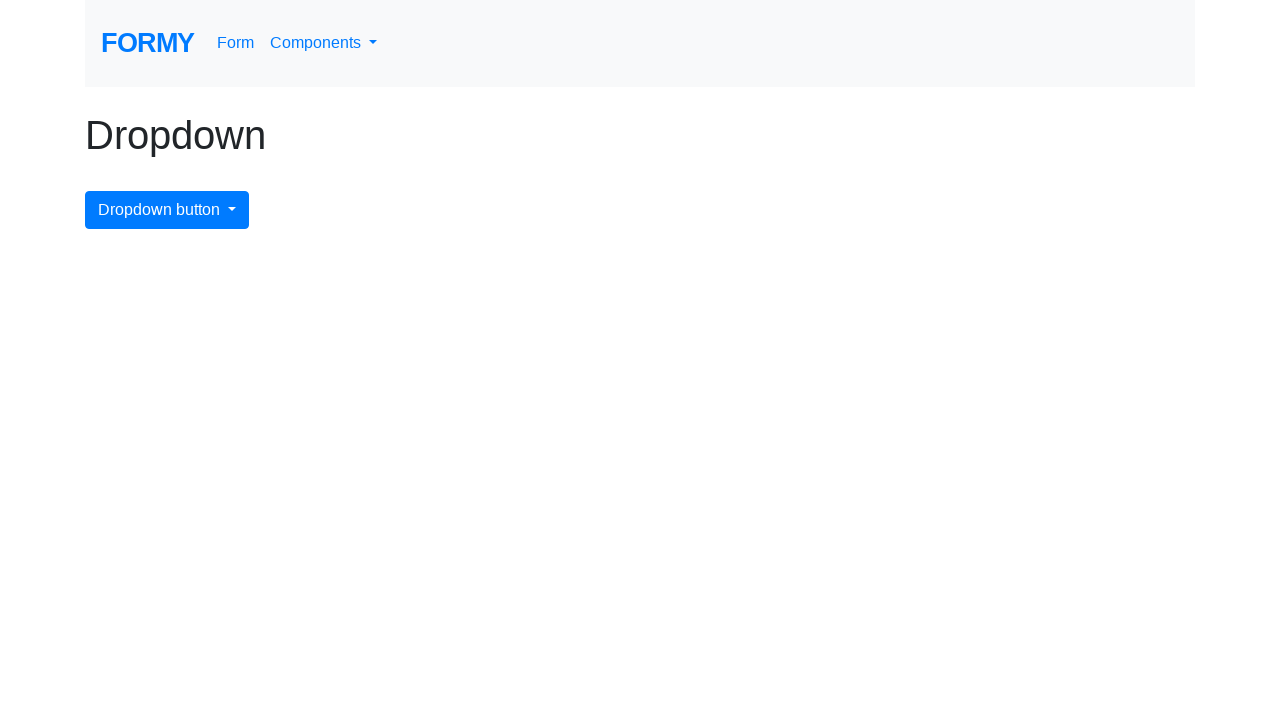

Clicked dropdown button to open menu at (167, 210) on #dropdownMenuButton
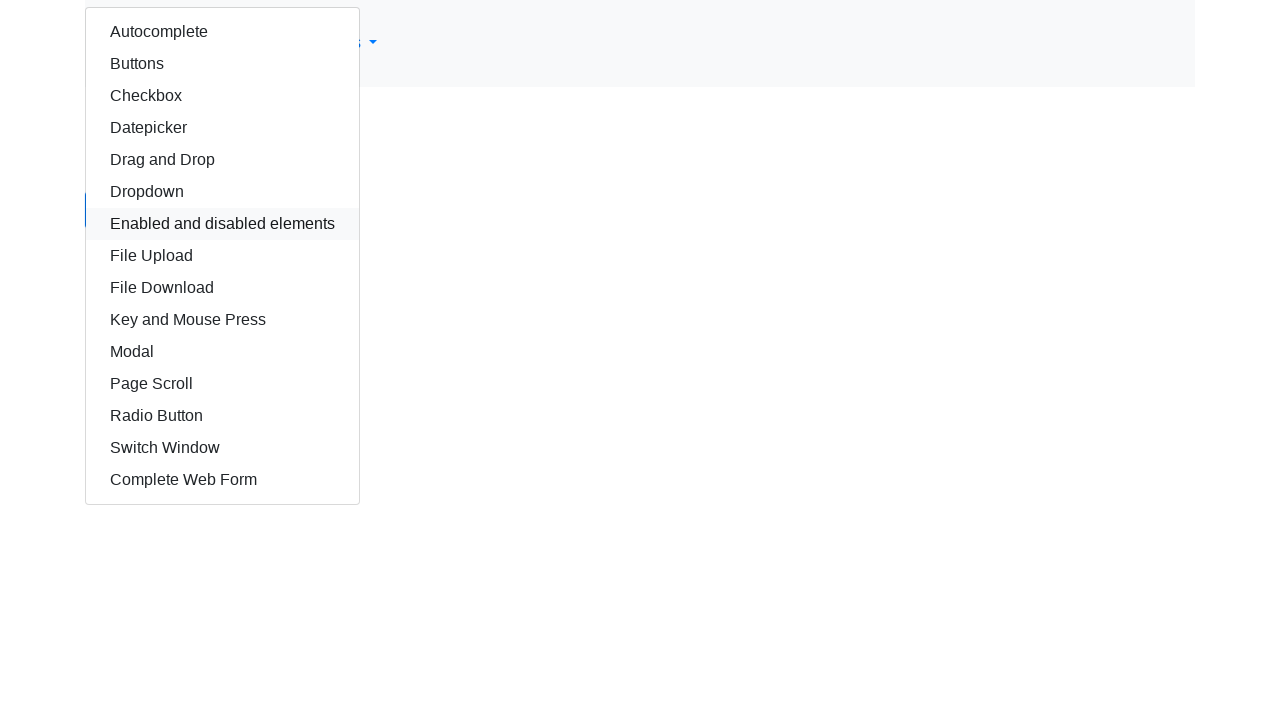

Selected 'Buttons' option from dropdown menu at (222, 64) on .dropdown-menu.show a:has-text('Buttons')
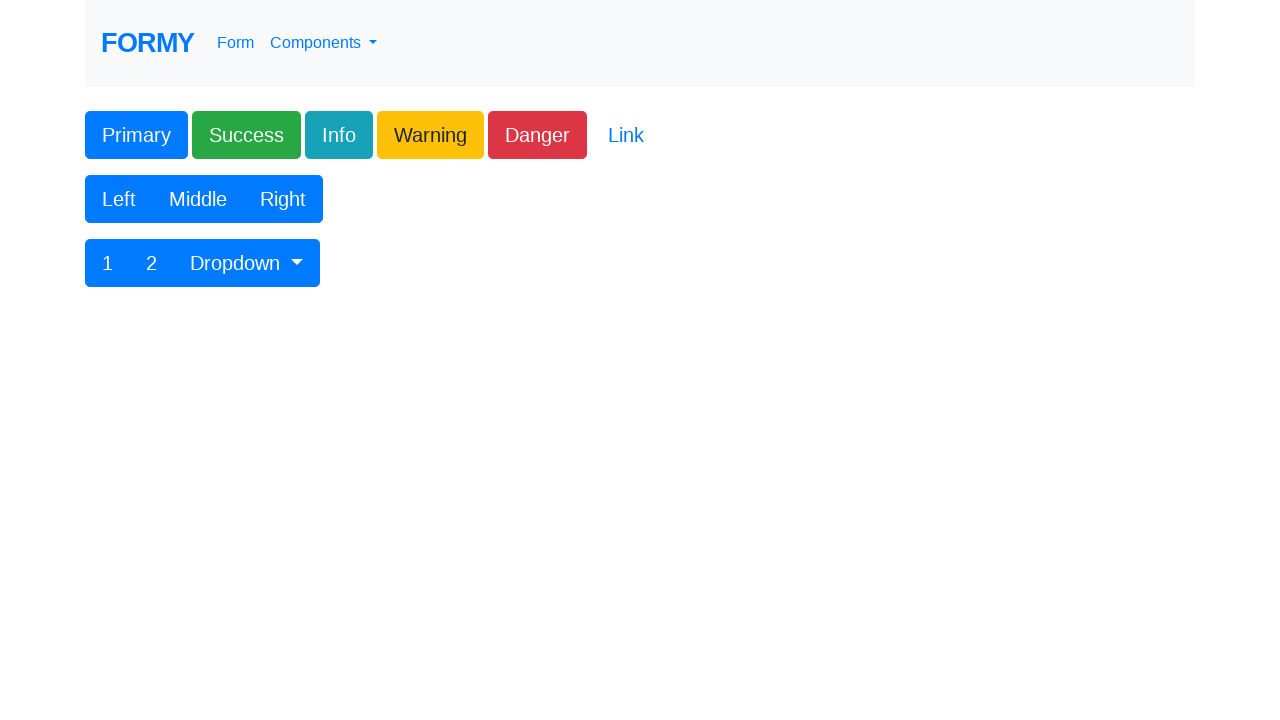

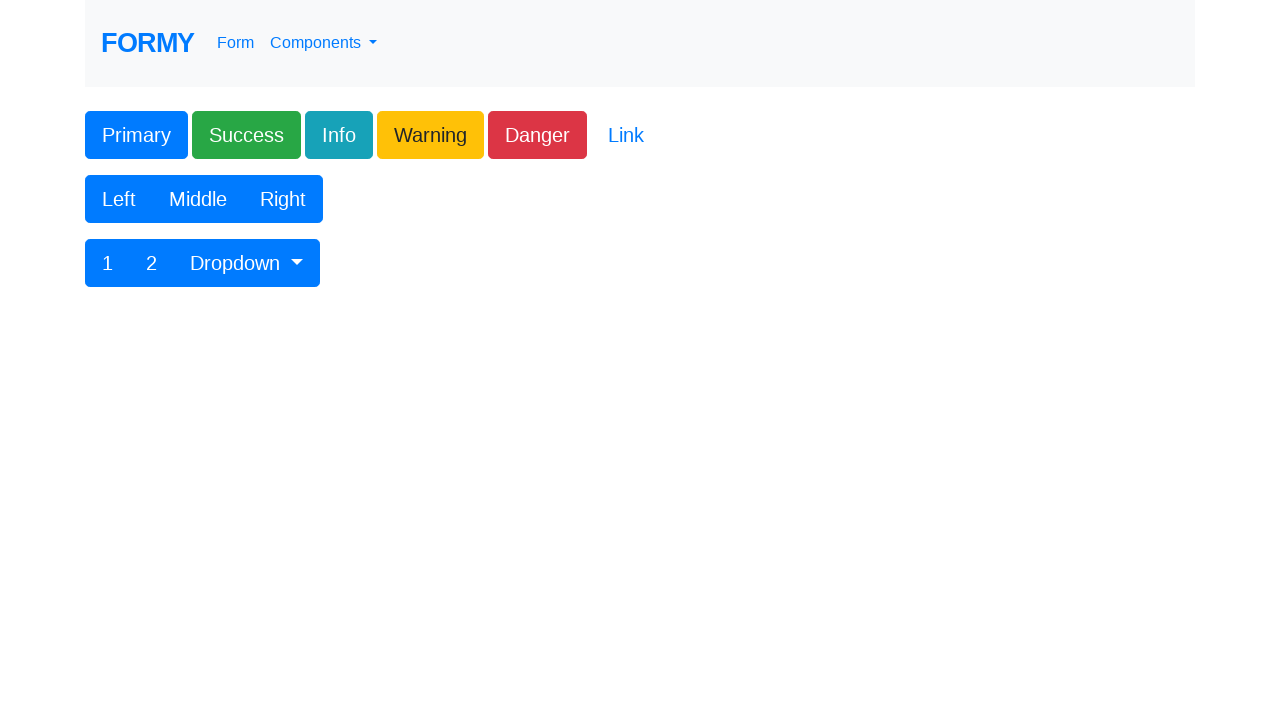